Navigates to mztech.us website and waits for the page to load

Starting URL: https://www.mztech.us

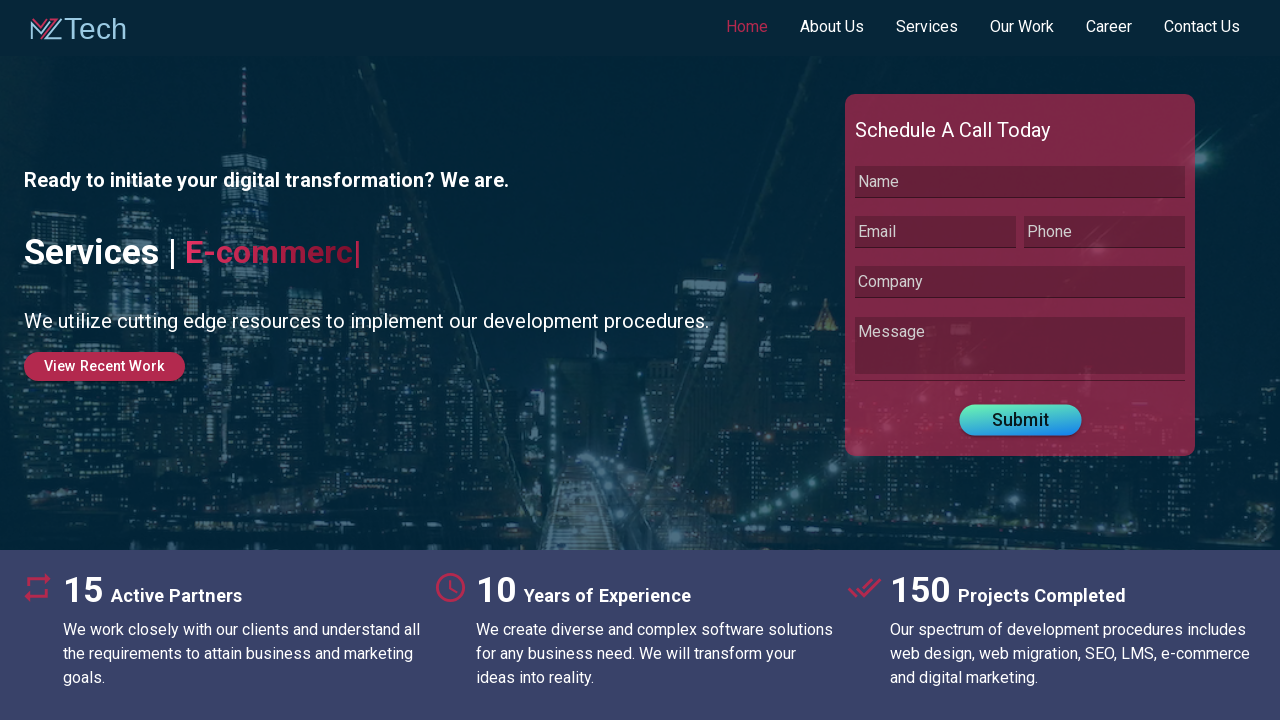

Navigated to https://www.mztech.us
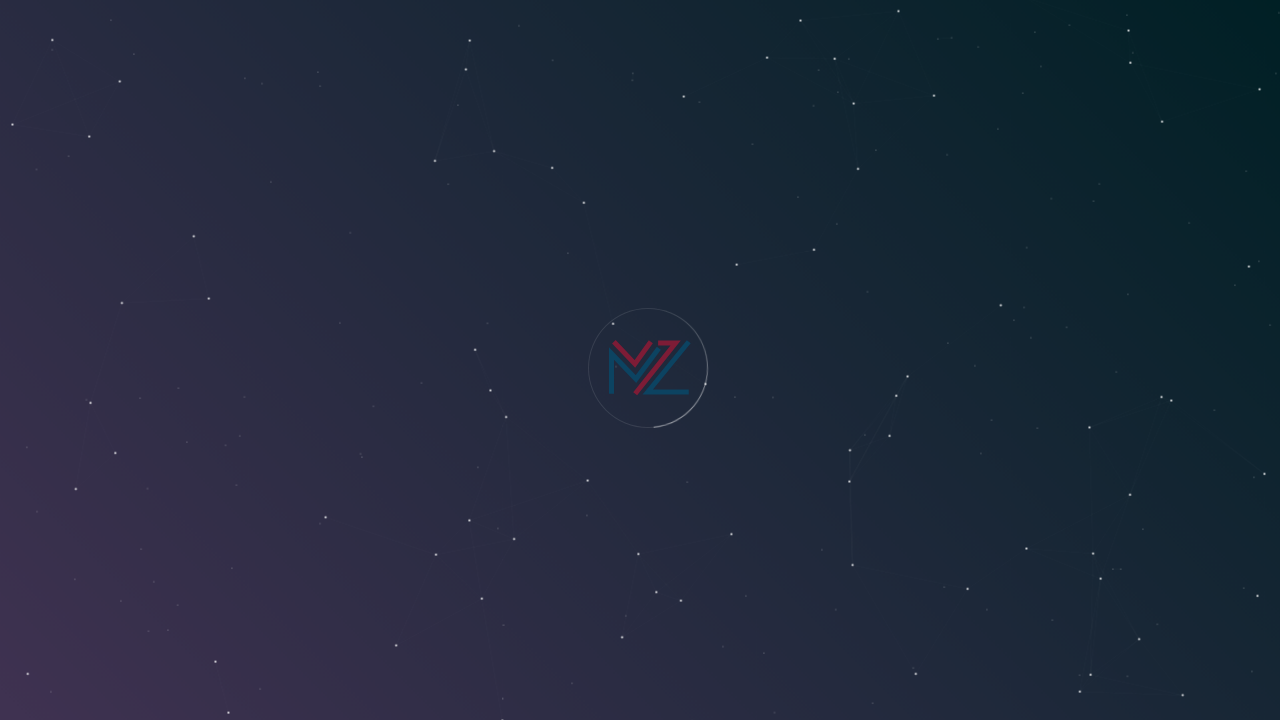

Page fully loaded - network idle state reached
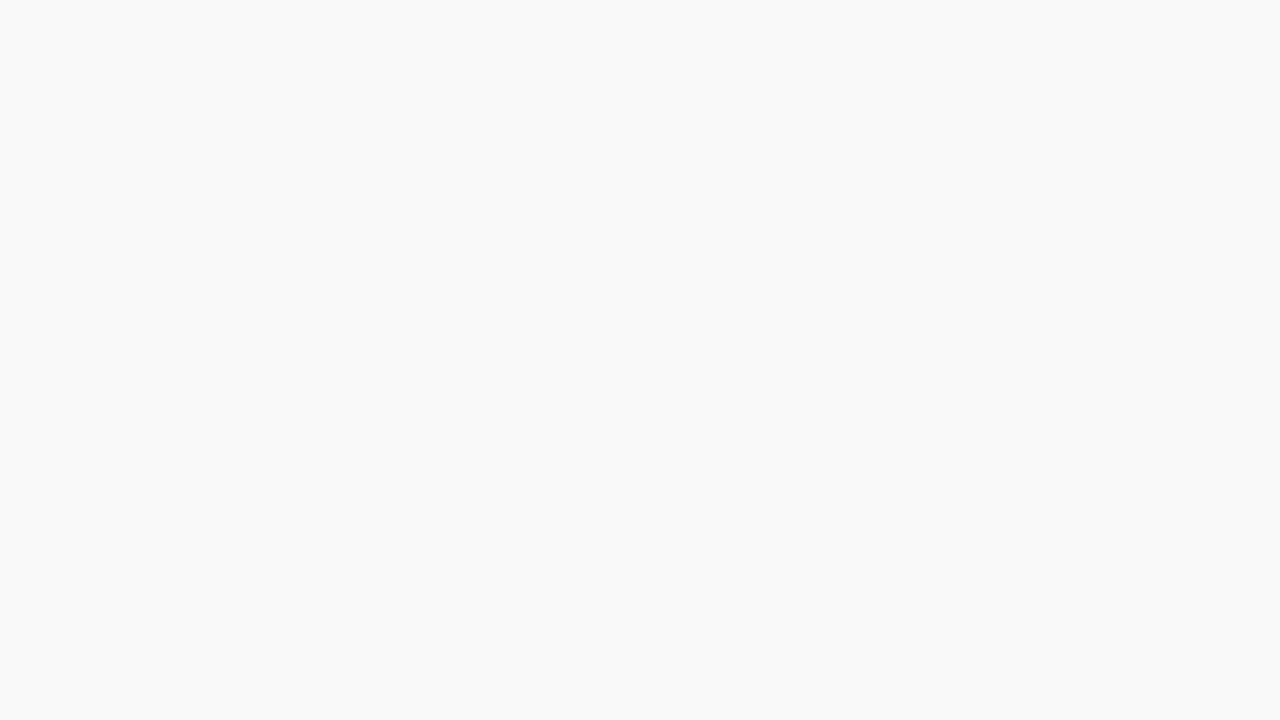

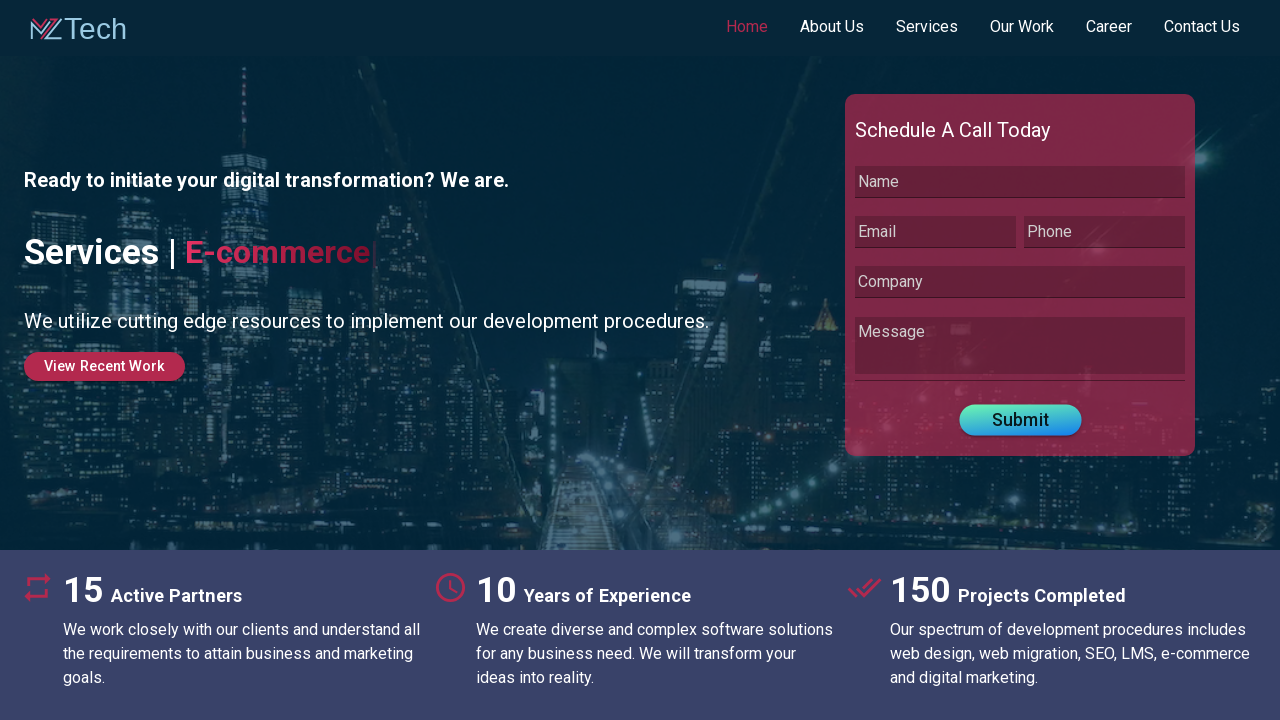